Tests various form interactions on a practice automation page including filling a text field, clicking radio buttons, selecting checkboxes for all days of the week, selecting a color from dropdown, double-clicking a button, performing drag and drop, moving sliders, and clicking a new tab button.

Starting URL: https://testautomationpractice.blogspot.com/2018/09/automation-form.html

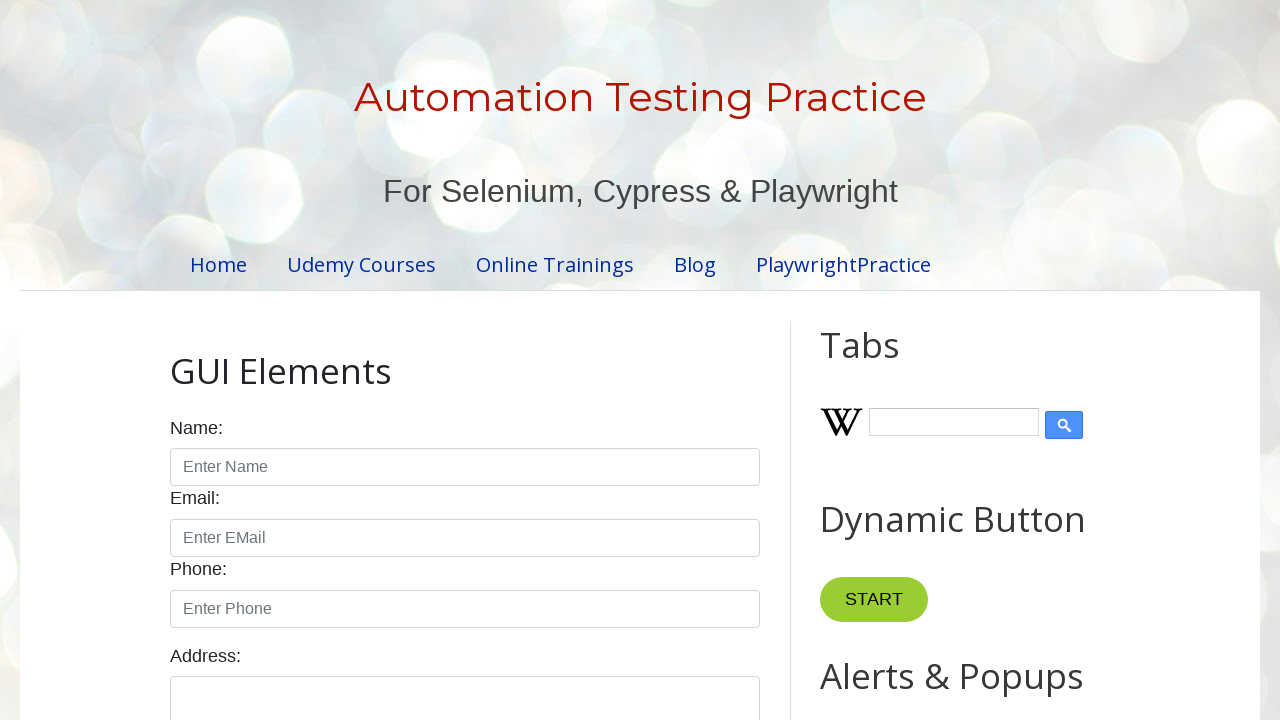

Filled name field with 'Vivek' on #name
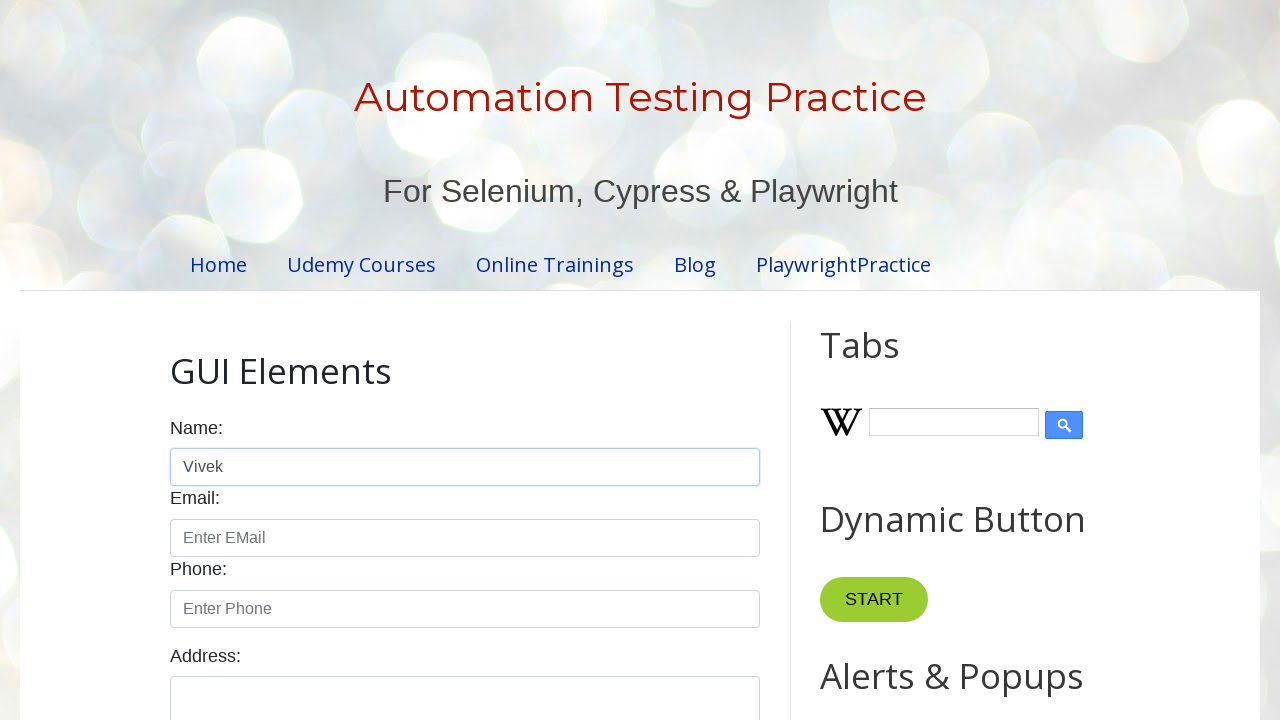

Clicked radio button at (176, 360) on .form-check-input
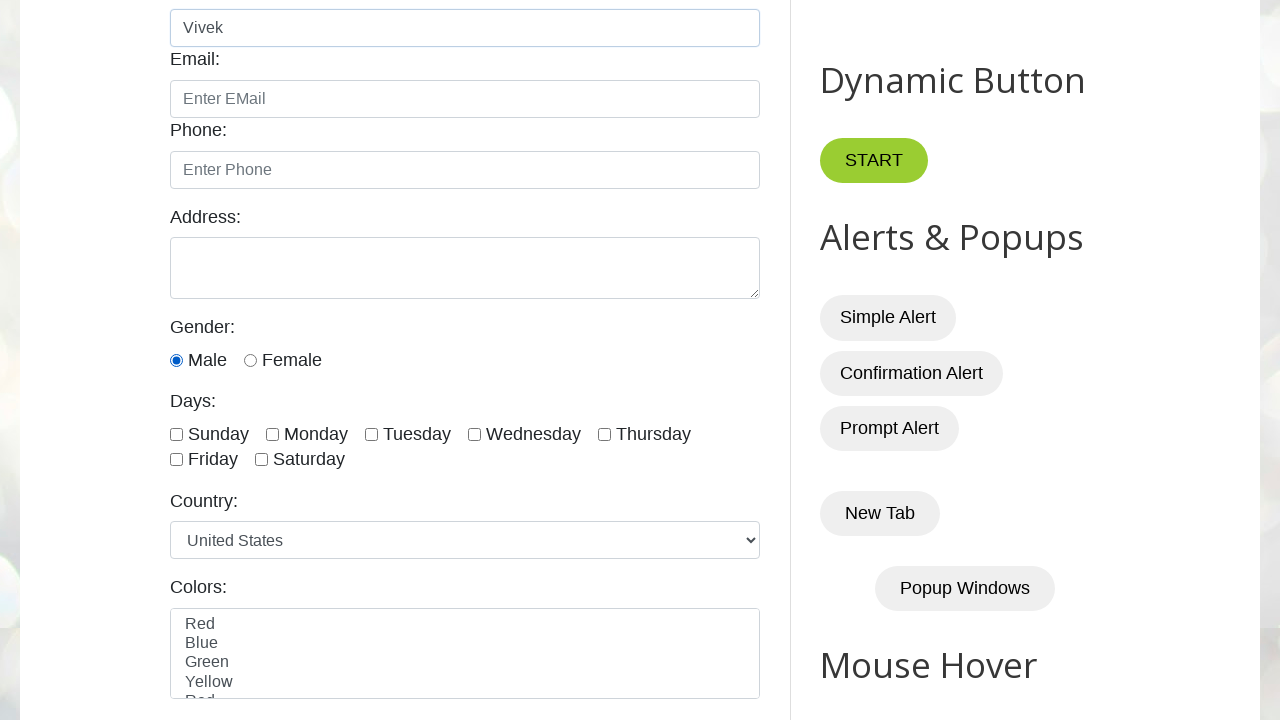

Clicked checkbox for sunday at (176, 434) on #sunday
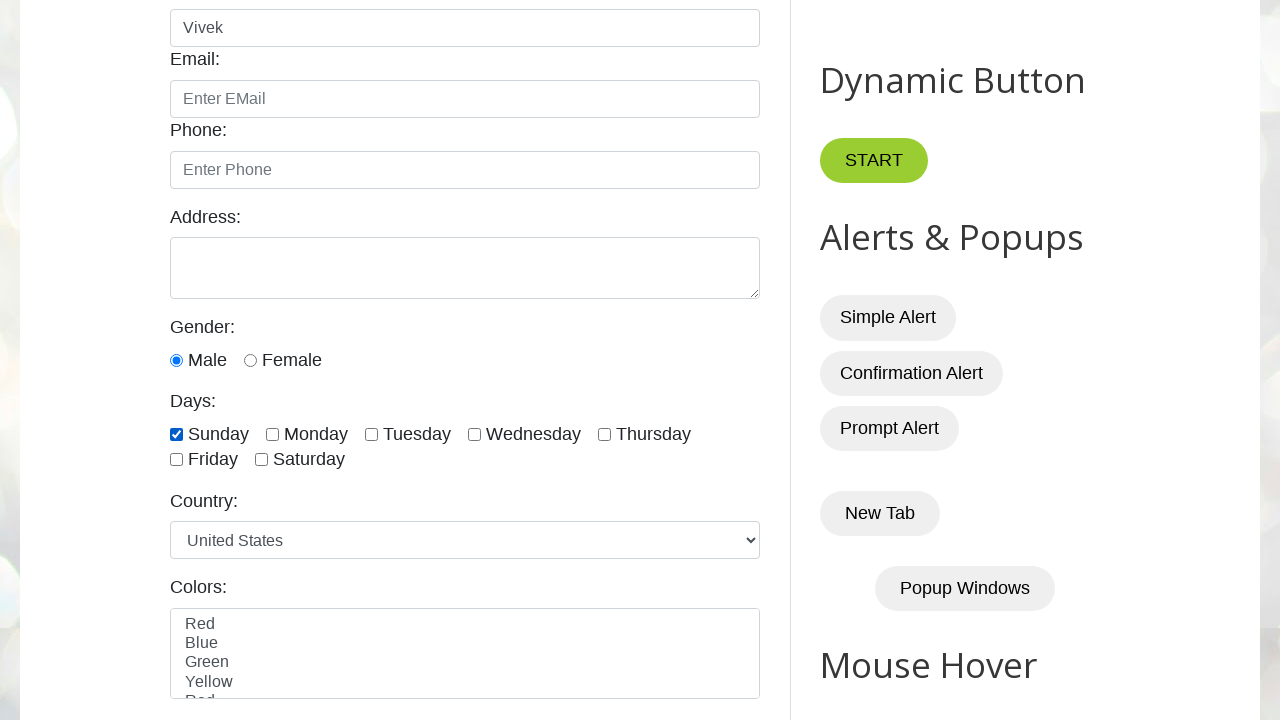

Clicked checkbox for monday at (272, 434) on #monday
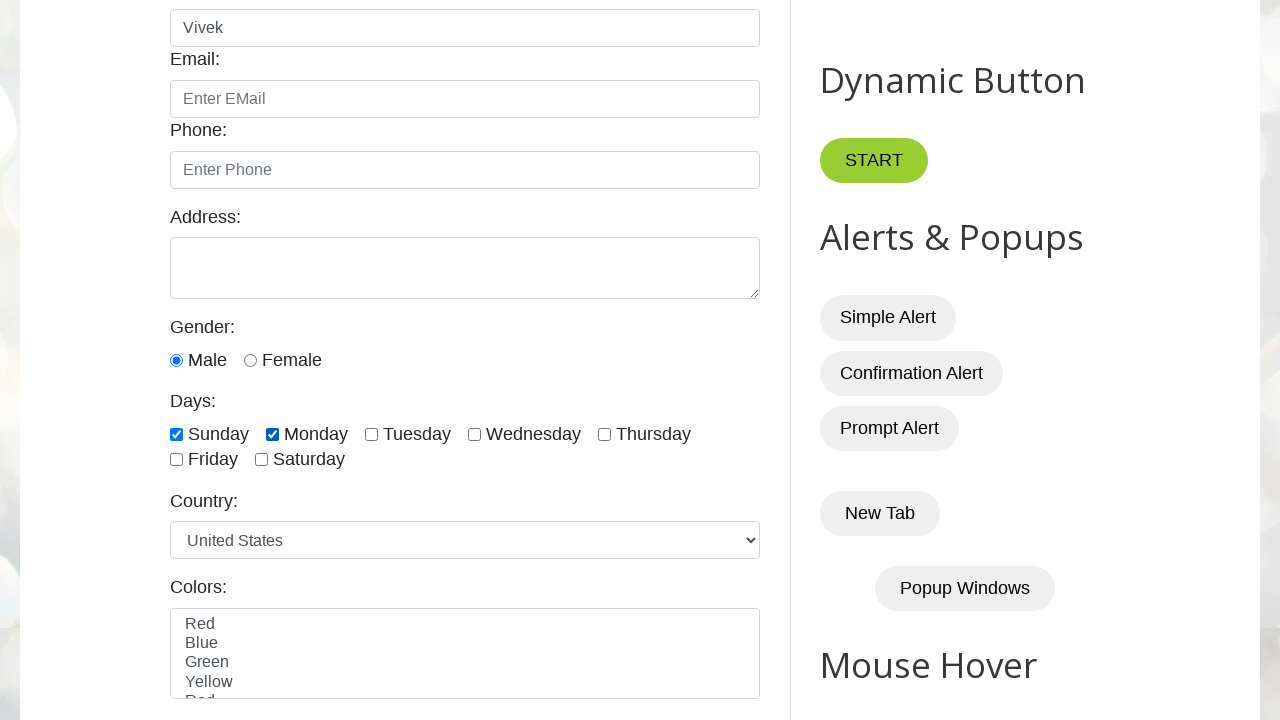

Clicked checkbox for tuesday at (372, 434) on #tuesday
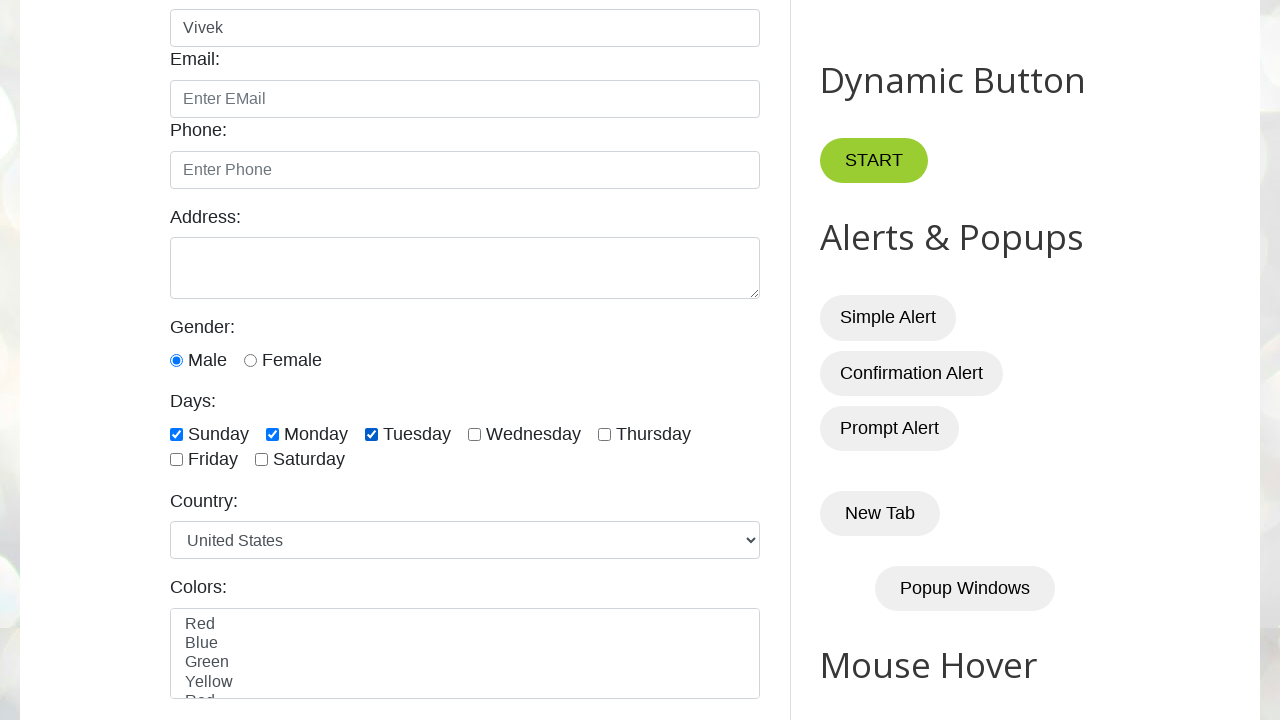

Clicked checkbox for wednesday at (474, 434) on #wednesday
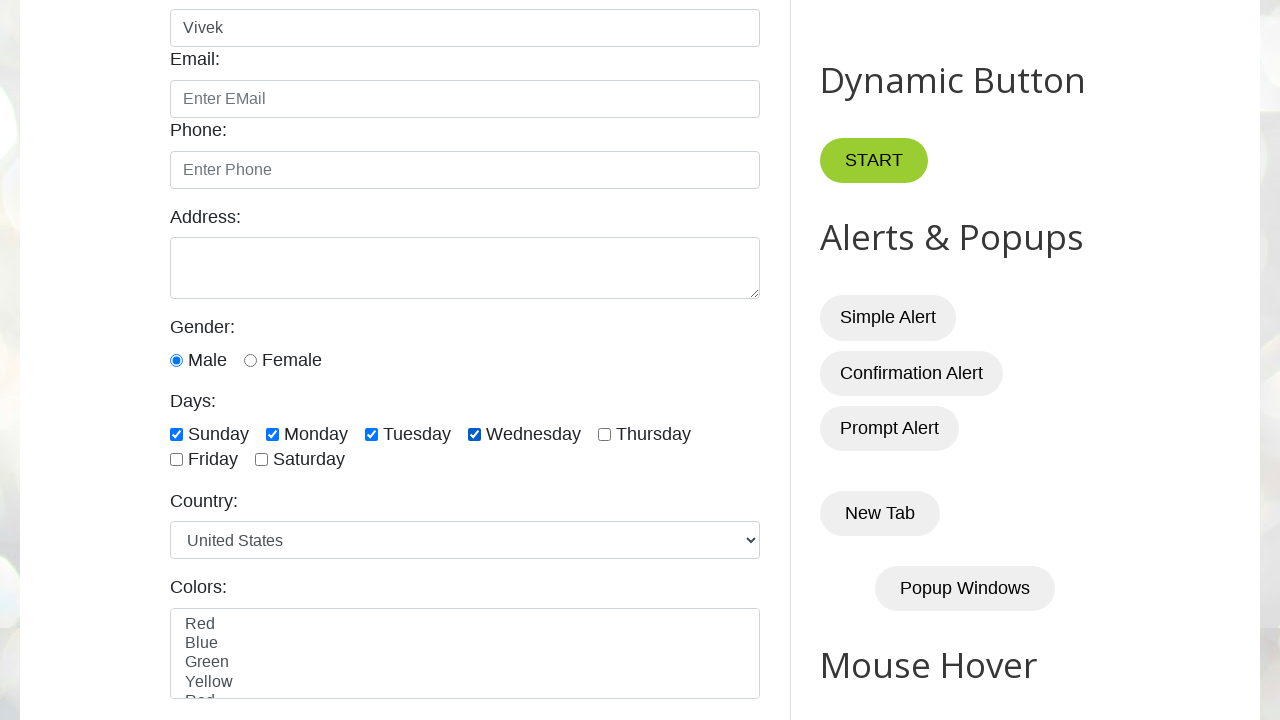

Clicked checkbox for thursday at (604, 434) on #thursday
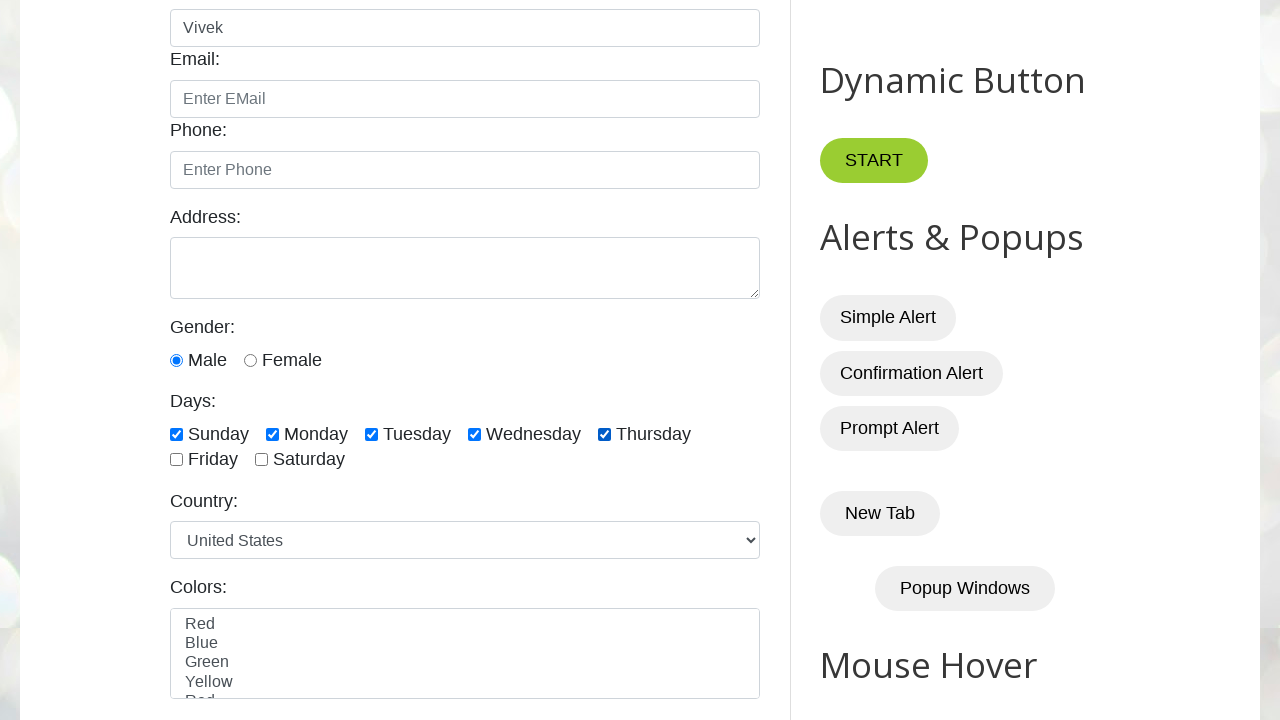

Clicked checkbox for friday at (176, 460) on #friday
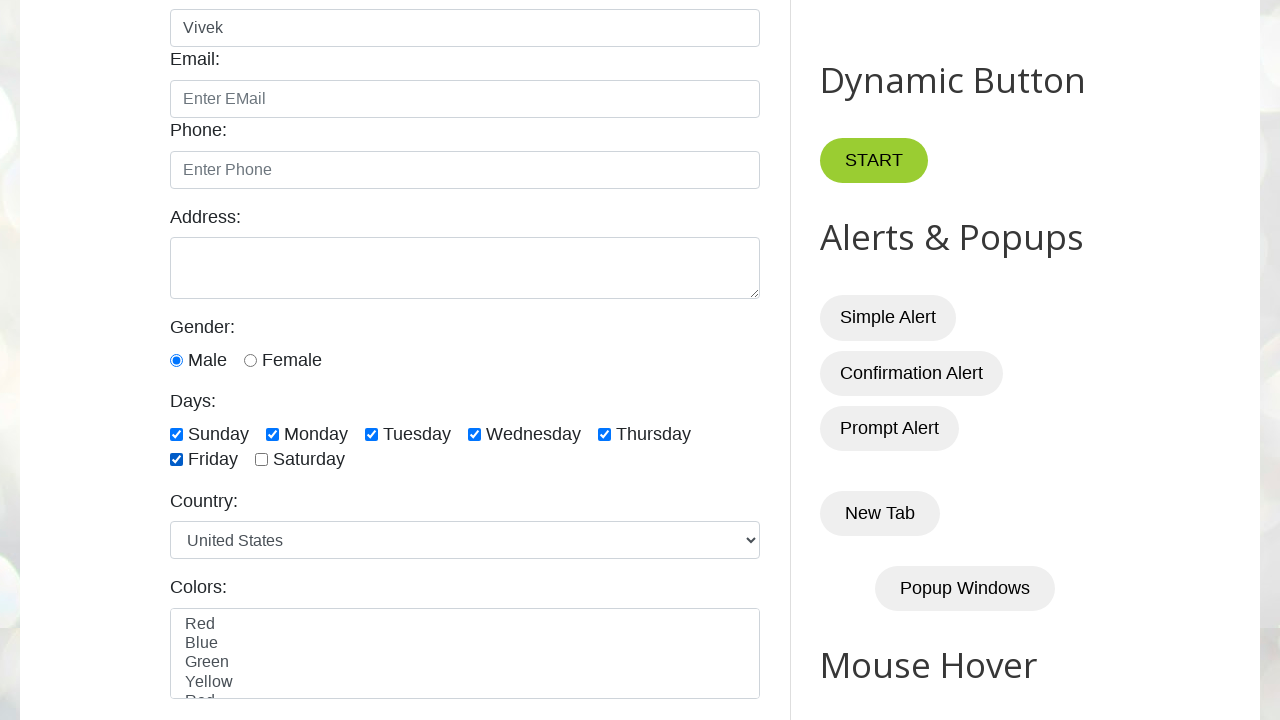

Clicked checkbox for saturday at (262, 460) on #saturday
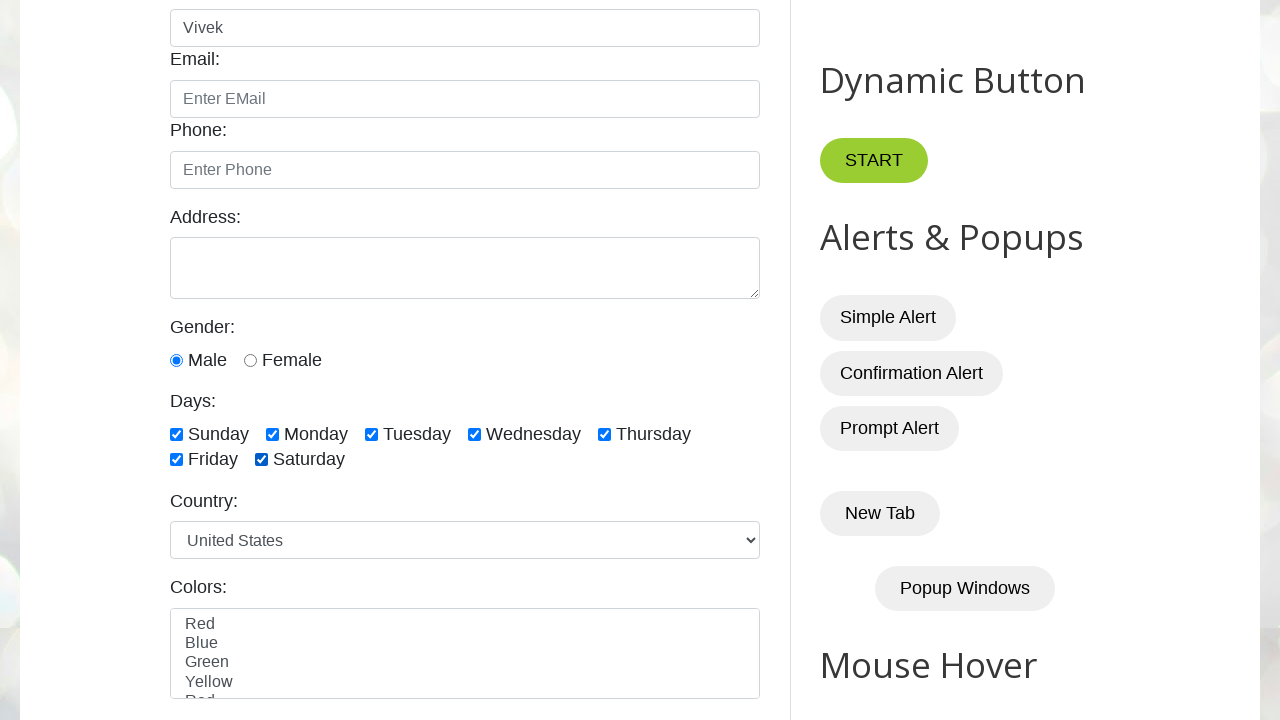

Selected red color from dropdown at (465, 688) on xpath=//option[@value='blue']//following-sibling::option[@value='red']
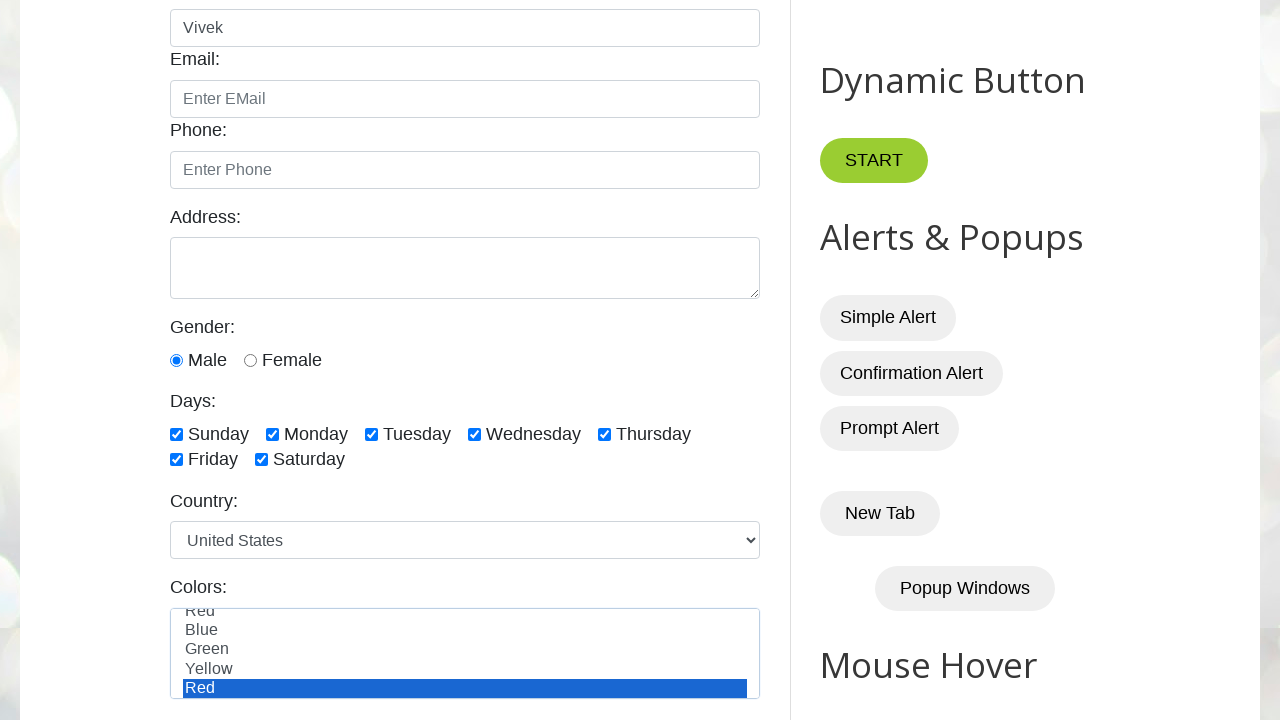

Double-clicked Copy Text button at (885, 360) on xpath=//button[text()='Copy Text']
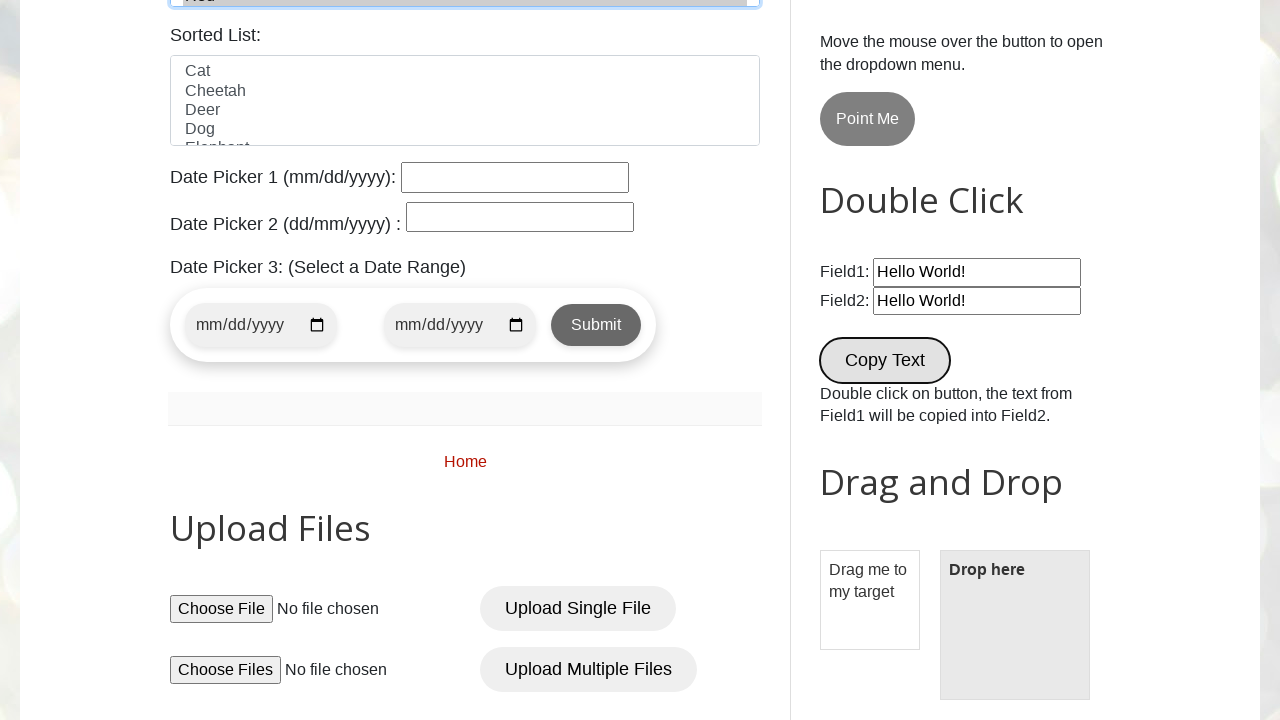

Waited 2000ms for interaction to complete
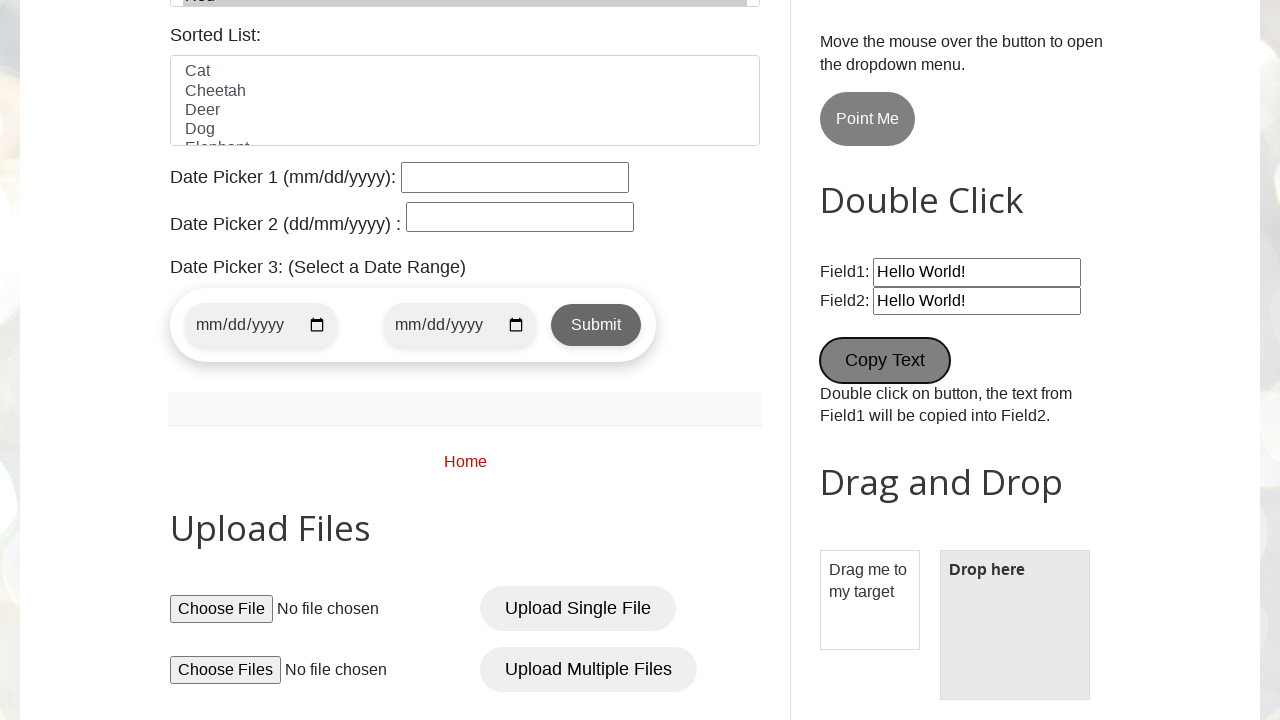

Dragged and dropped draggable element to droppable target at (1015, 625)
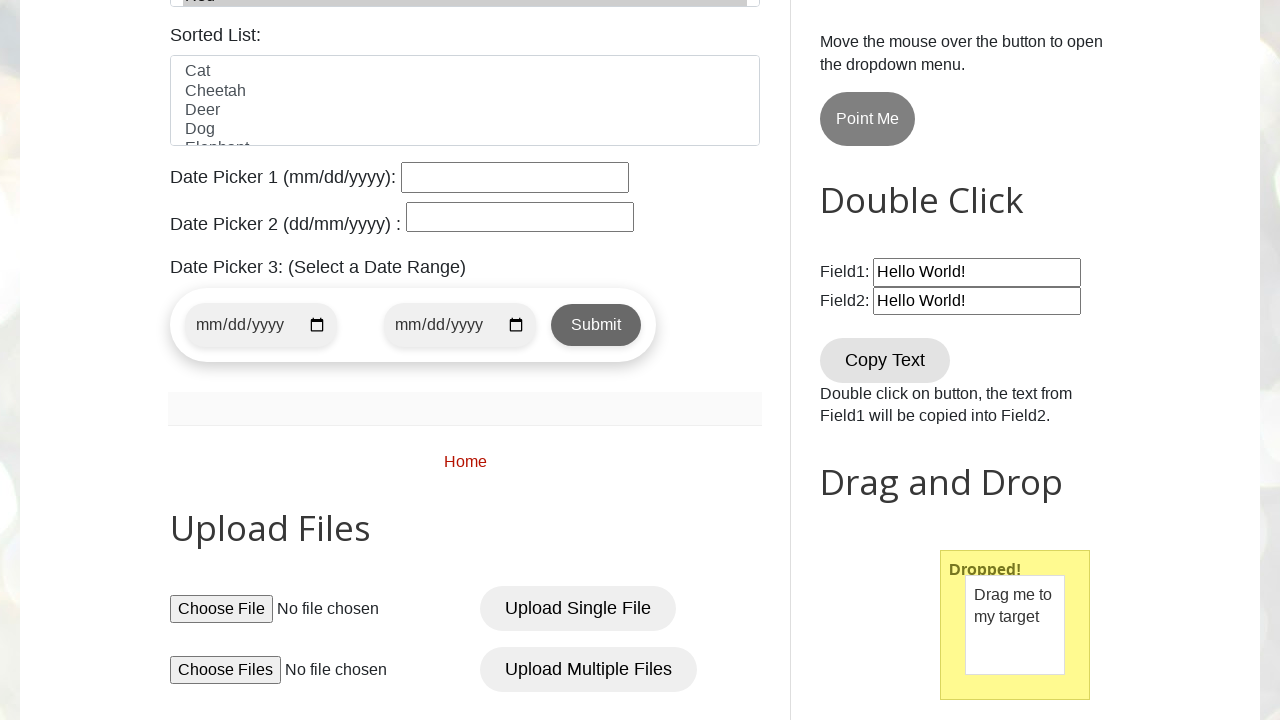

Waited 2000ms for drag and drop to complete
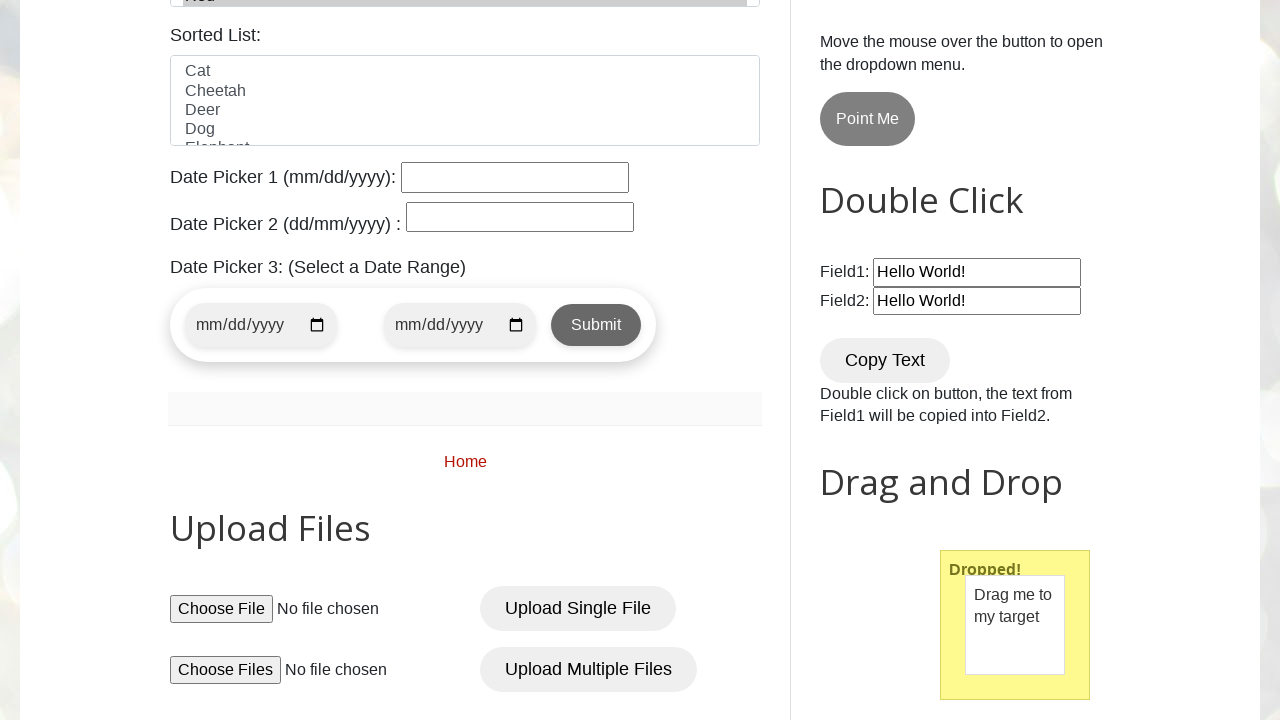

Moved first slider 100 pixels to the right at (964, 898)
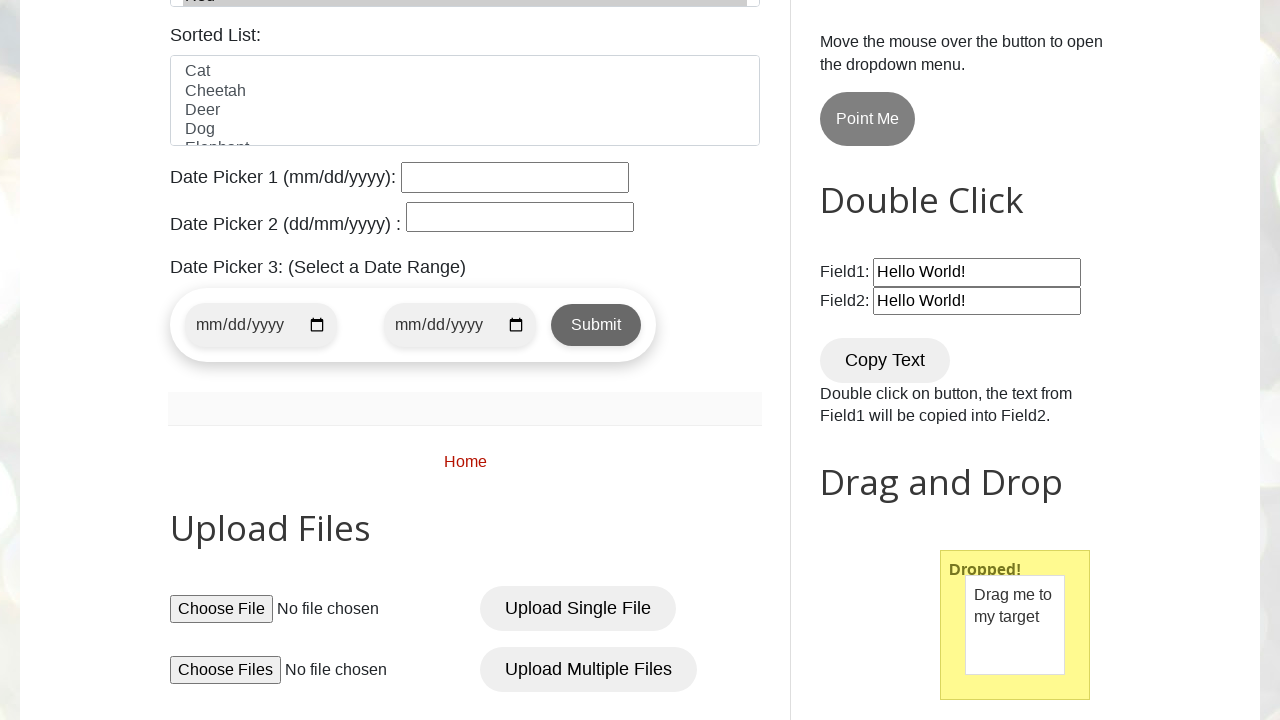

Moved second slider 100 pixels to the right at (1094, 898)
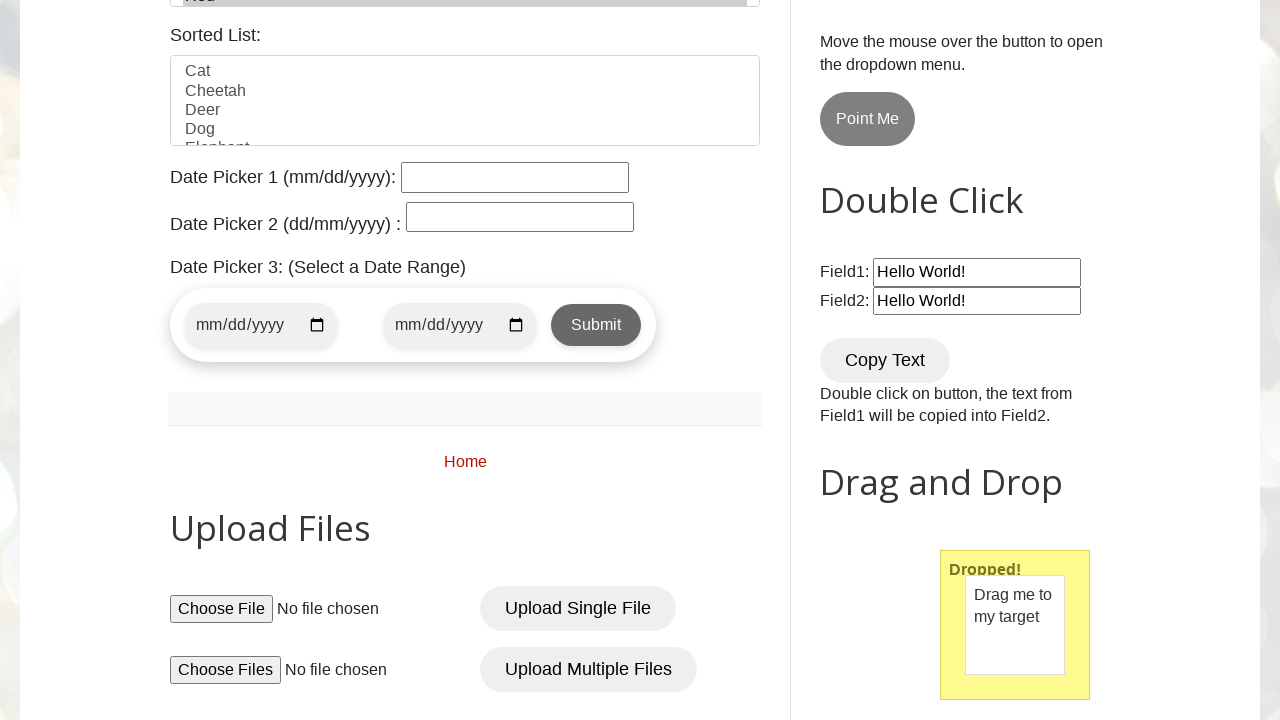

Clicked New Tab button at (880, 361) on xpath=//button[text()='New Tab']
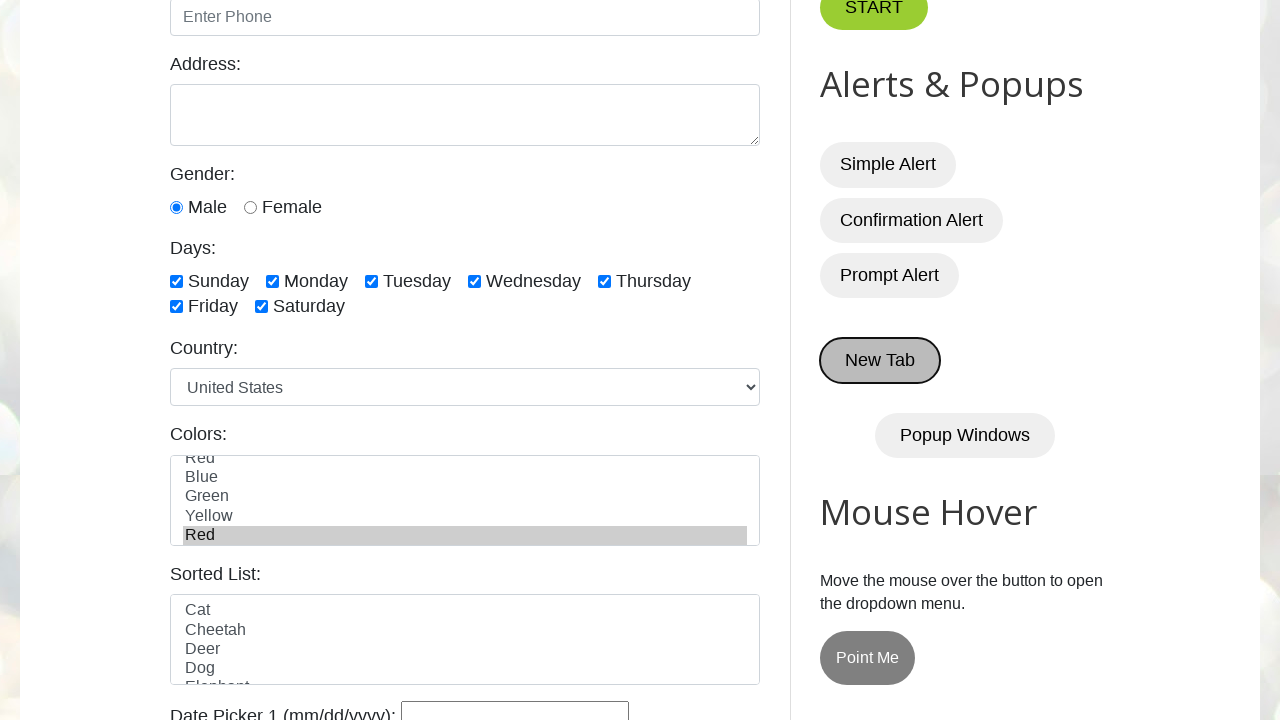

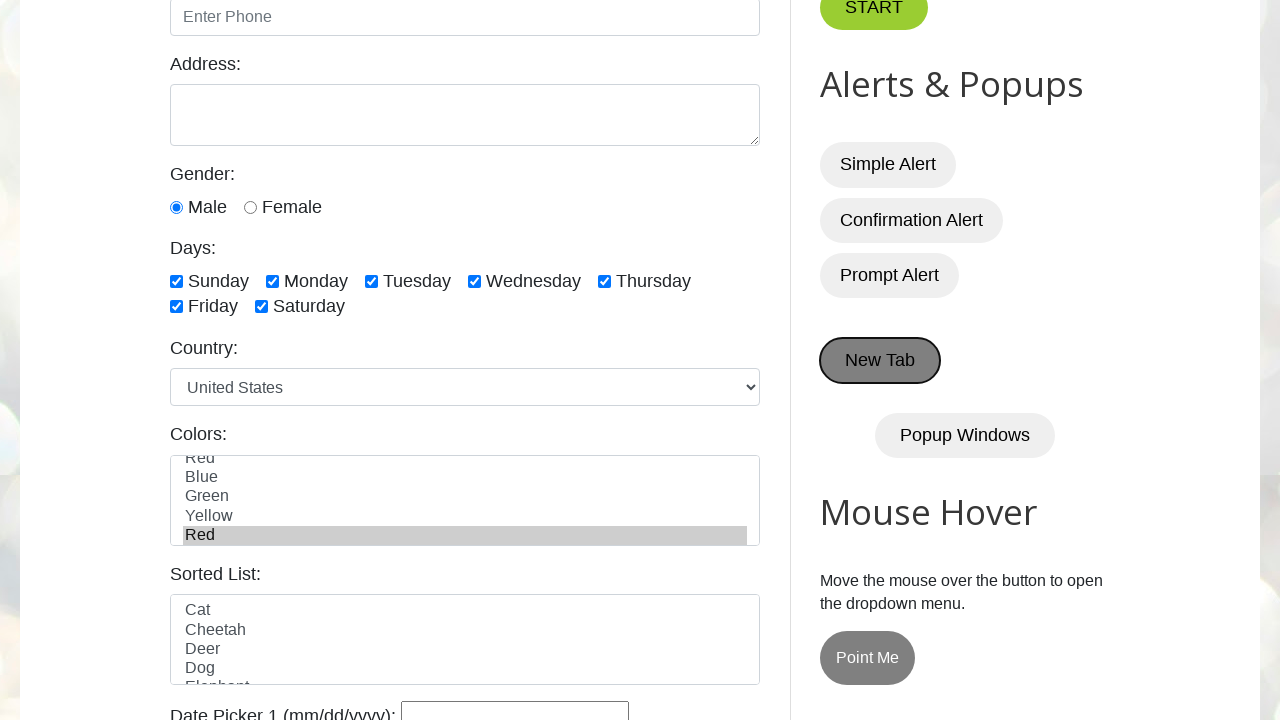